Tests mouse interaction by performing a click-and-hold action on a button element, holding for a few seconds, then releasing it

Starting URL: http://www.mycontactform.com

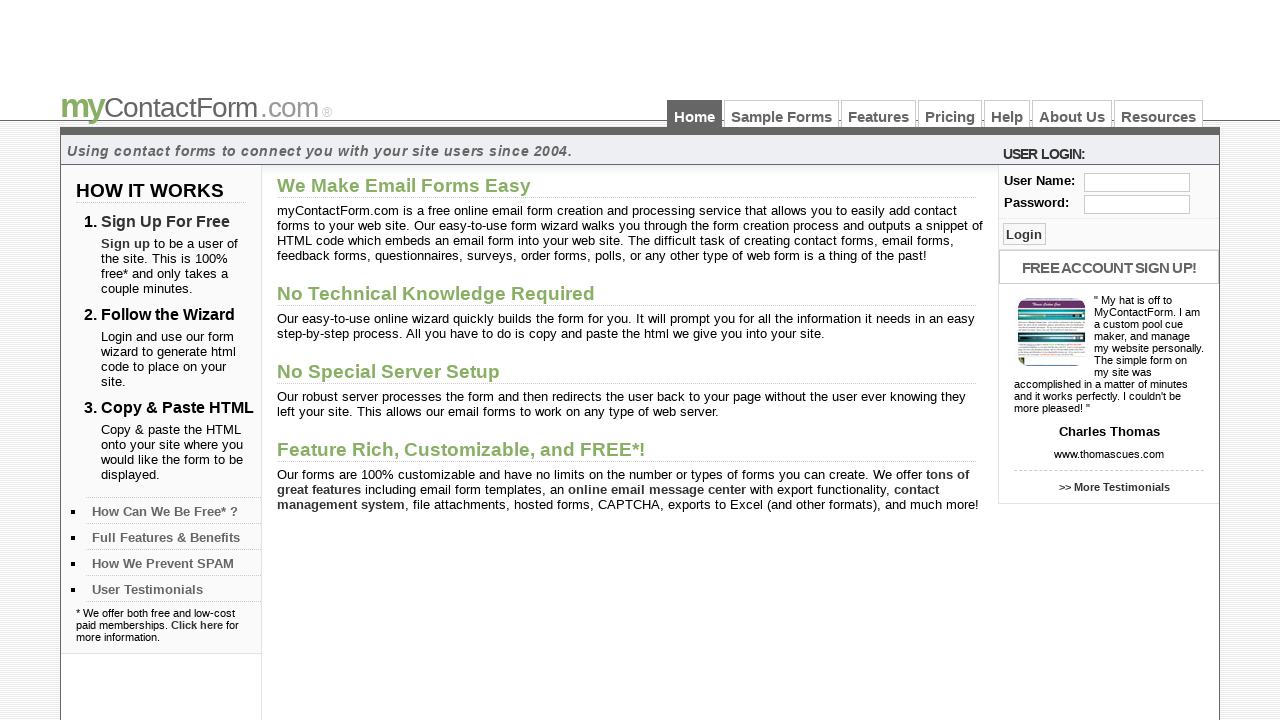

Located the button element with class 'btn_log'
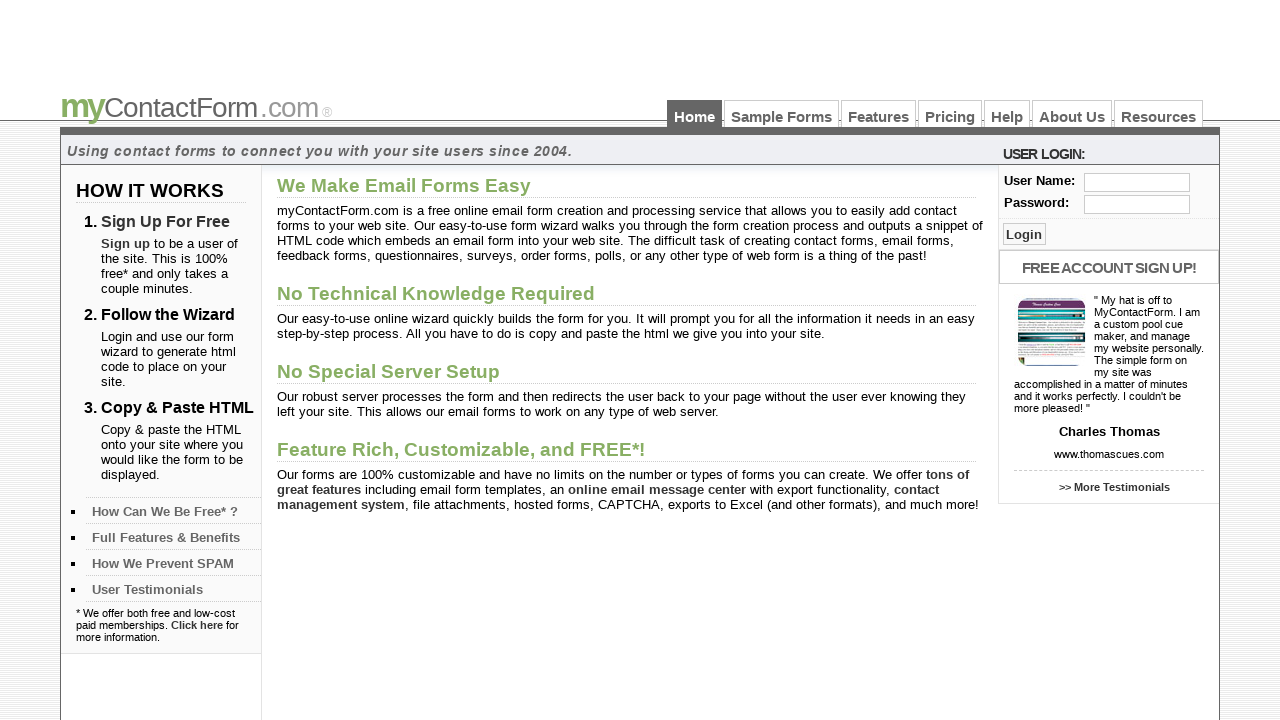

Hovered over the button element at (1024, 234) on .btn_log
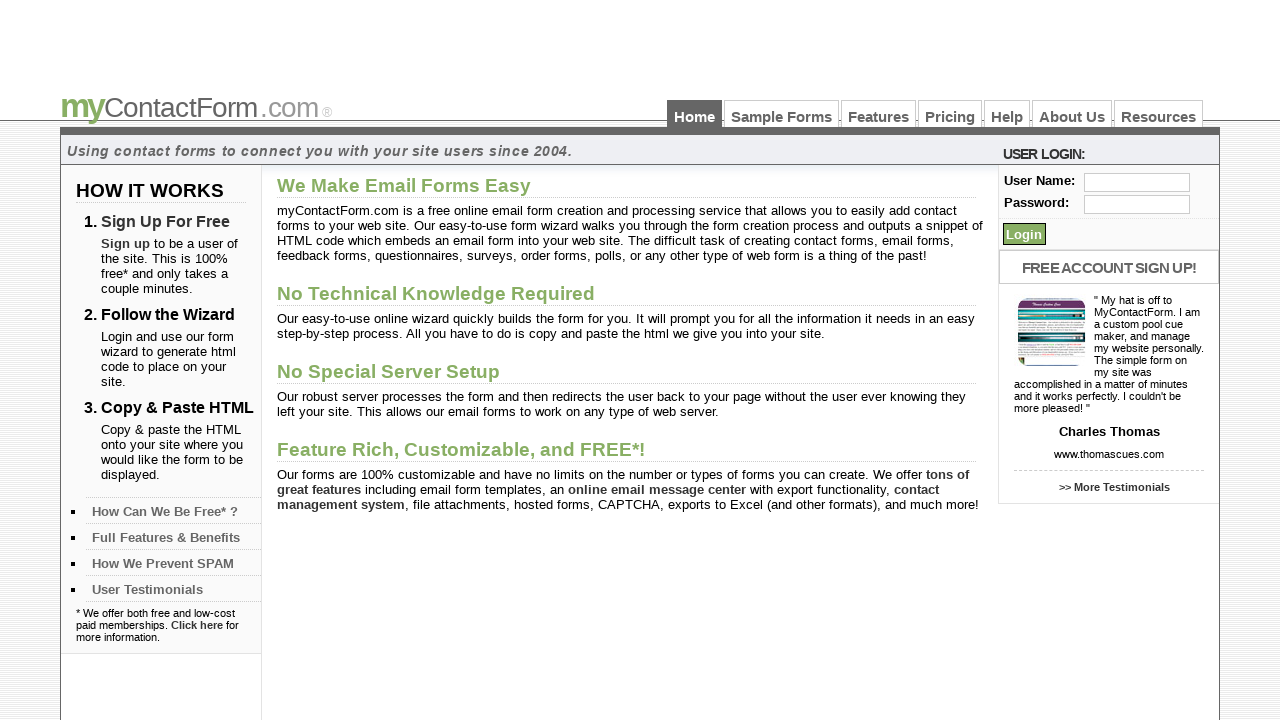

Pressed and held the mouse button down at (1024, 234)
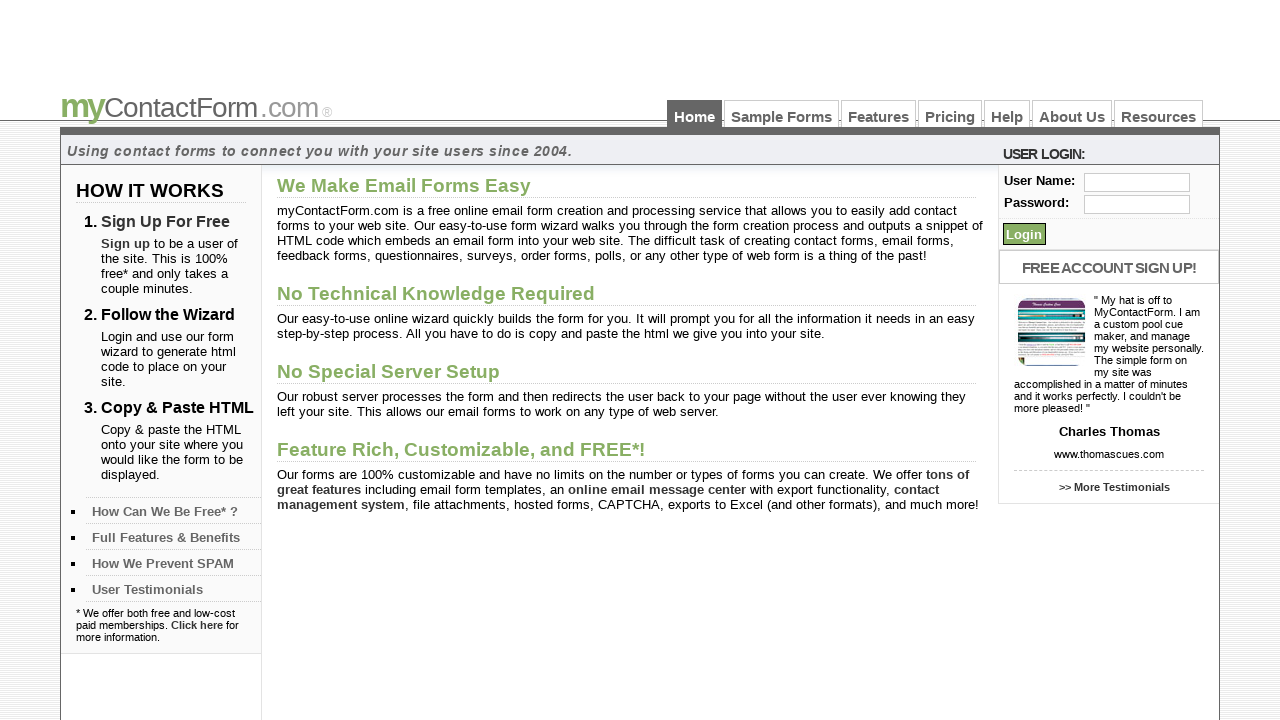

Waited 3 seconds while holding the mouse button
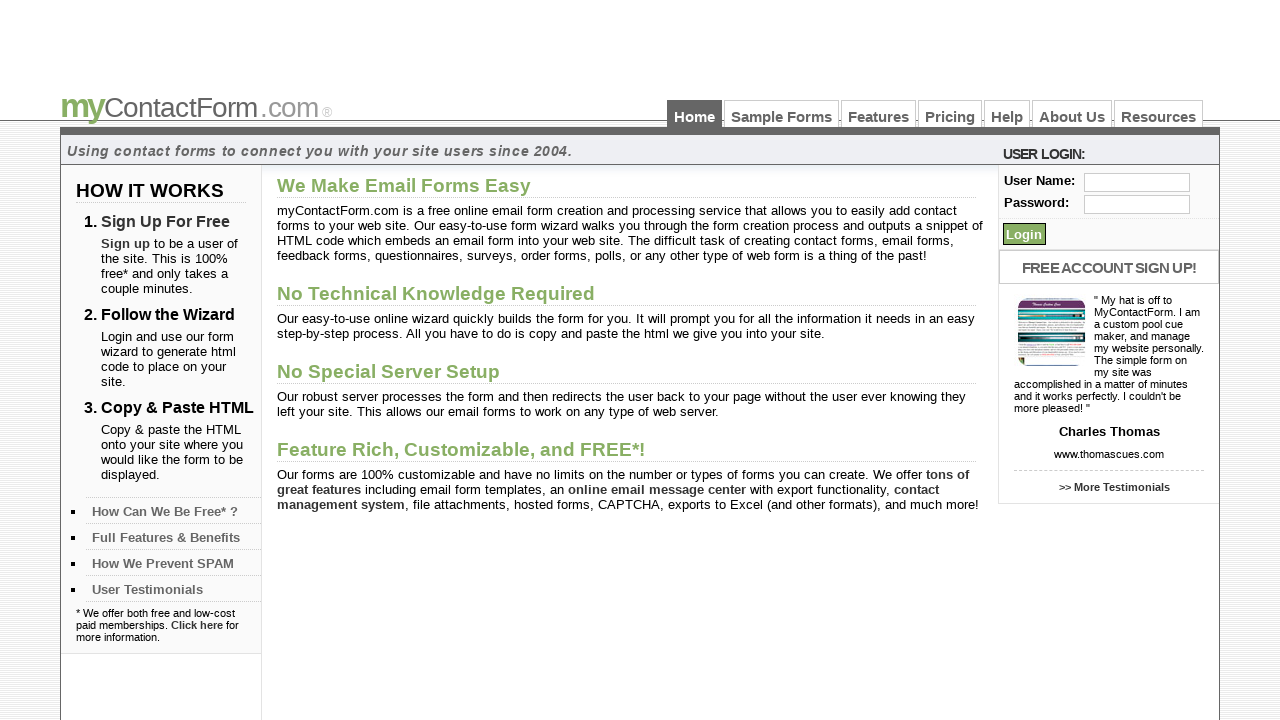

Released the mouse button at (1024, 234)
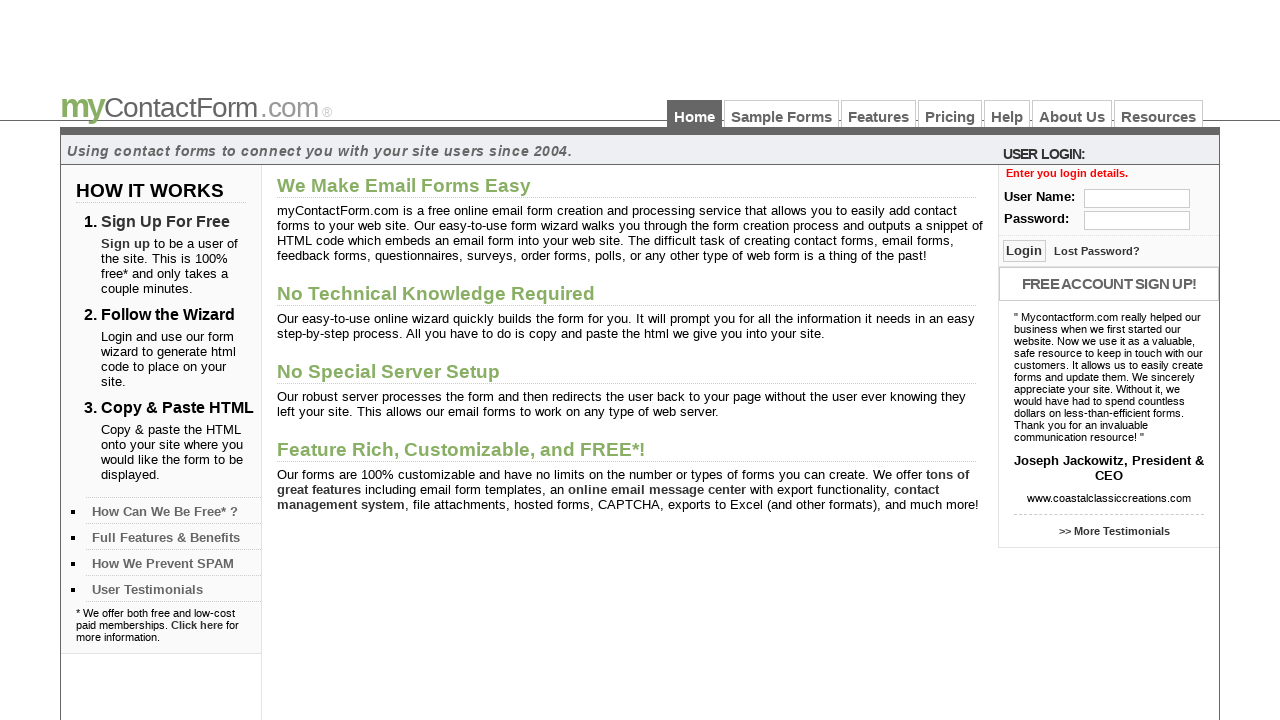

Waited 3 seconds after releasing the mouse button
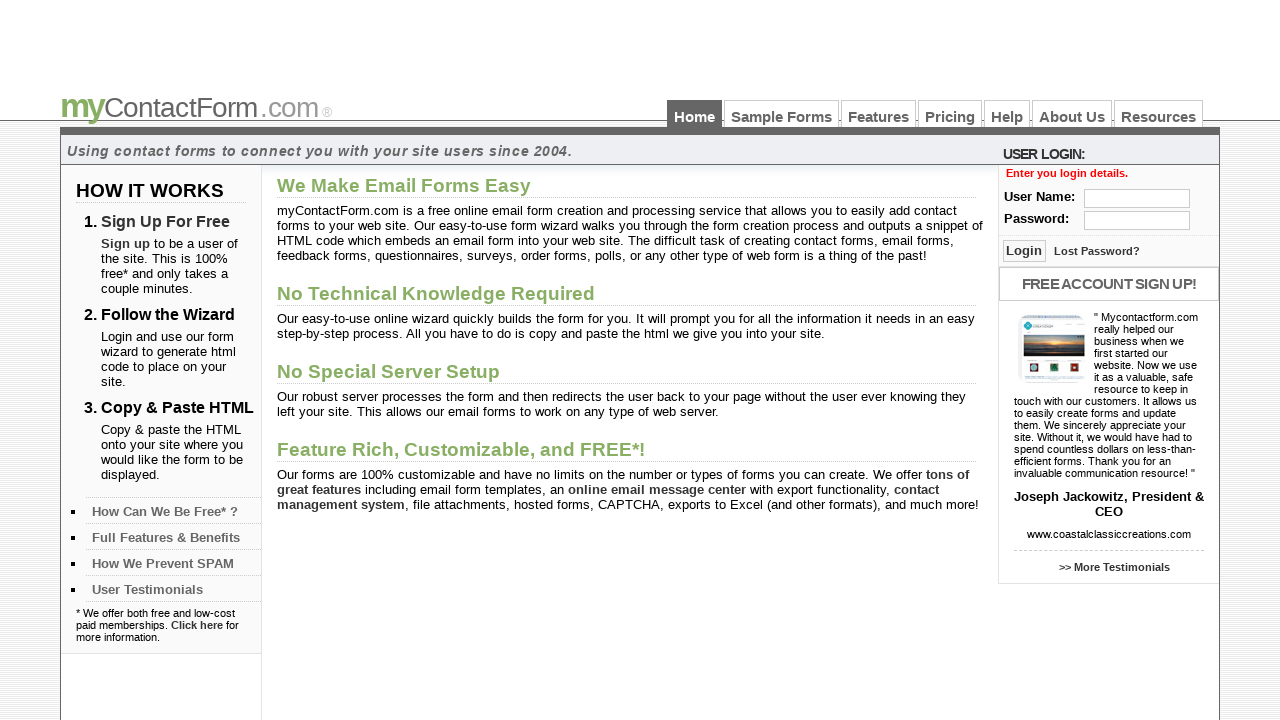

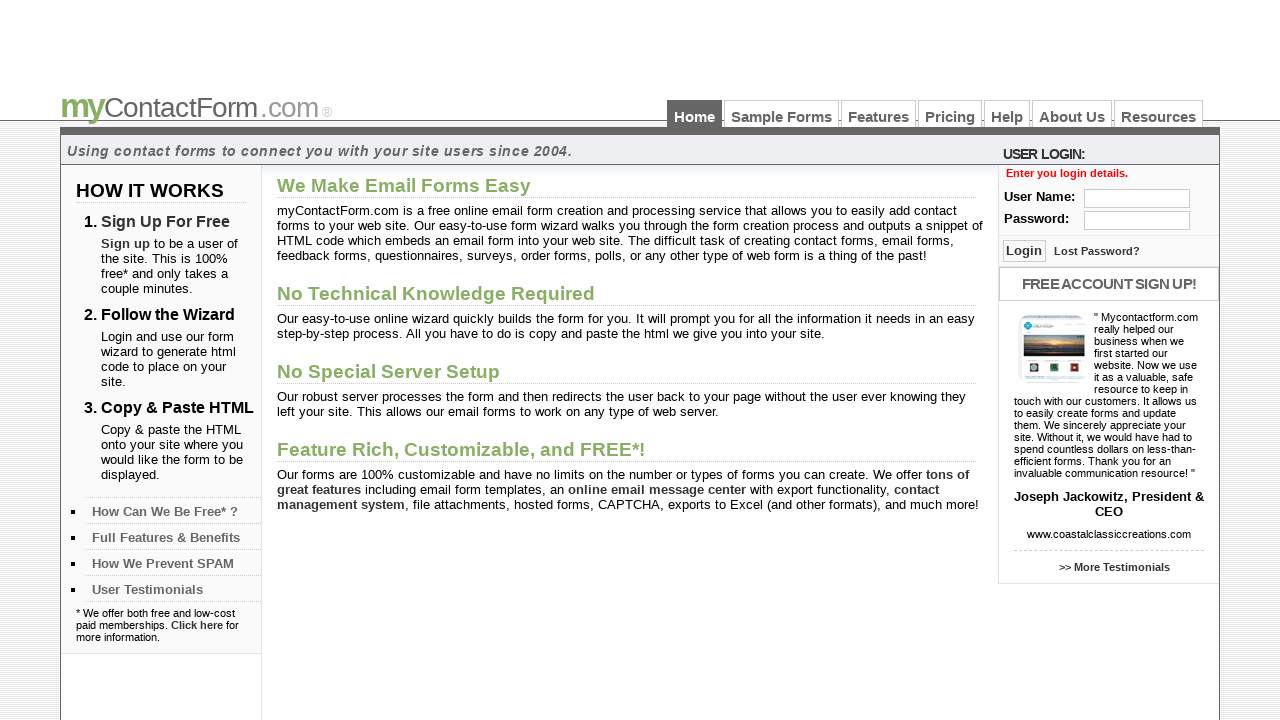